Tests page scrolling functionality by scrolling down 1000 pixels and then scrolling back up 500 pixels using JavaScript execution

Starting URL: https://www.w3schools.com/

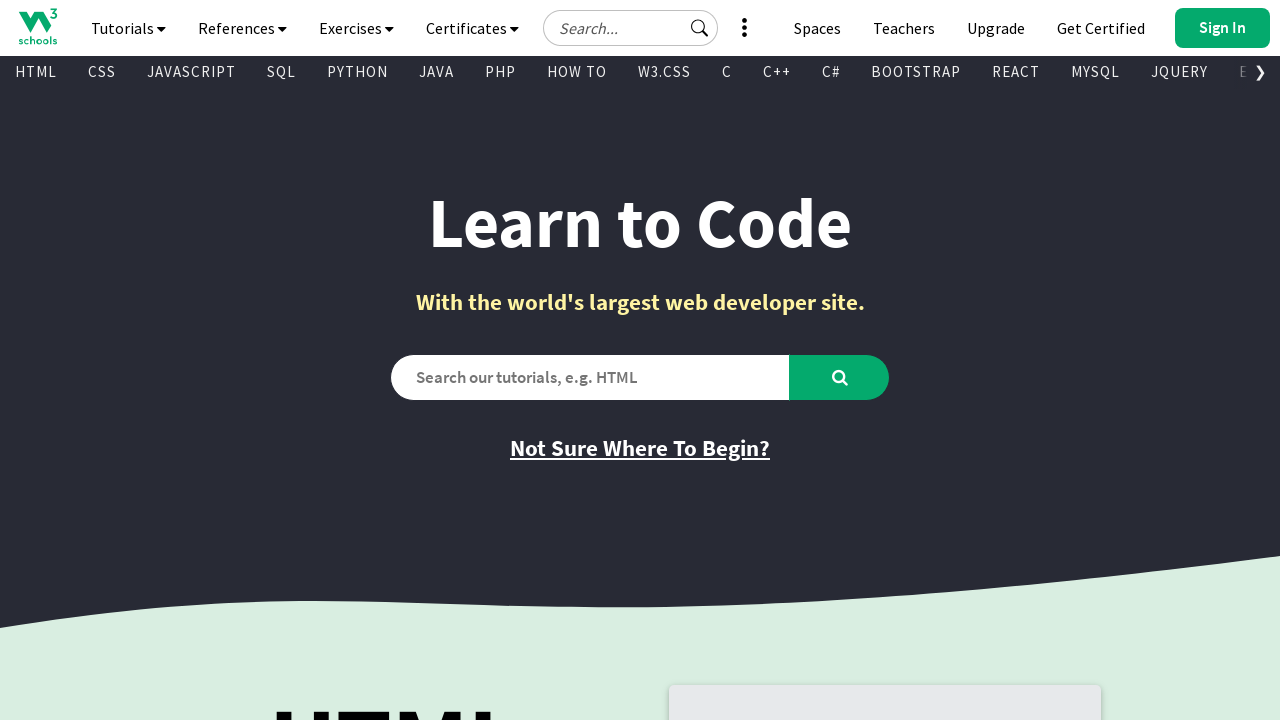

Scrolled down the page by 1000 pixels
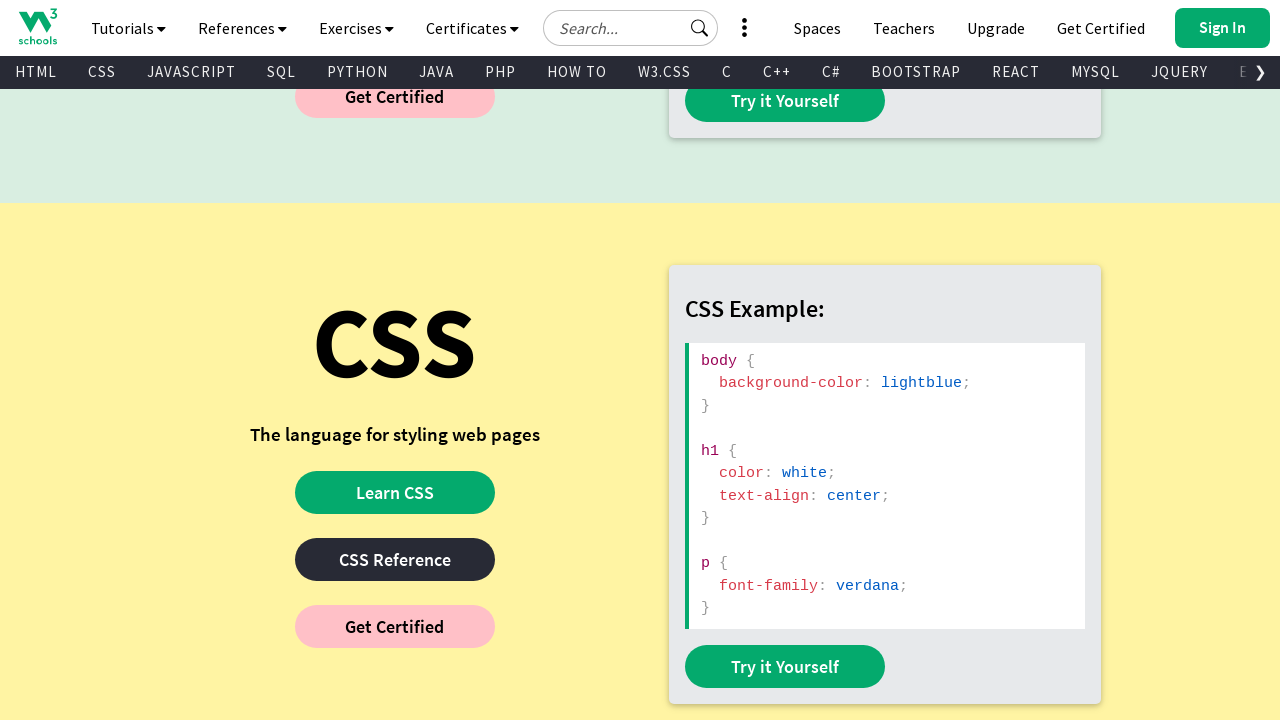

Waited 1000ms for scroll animation to complete
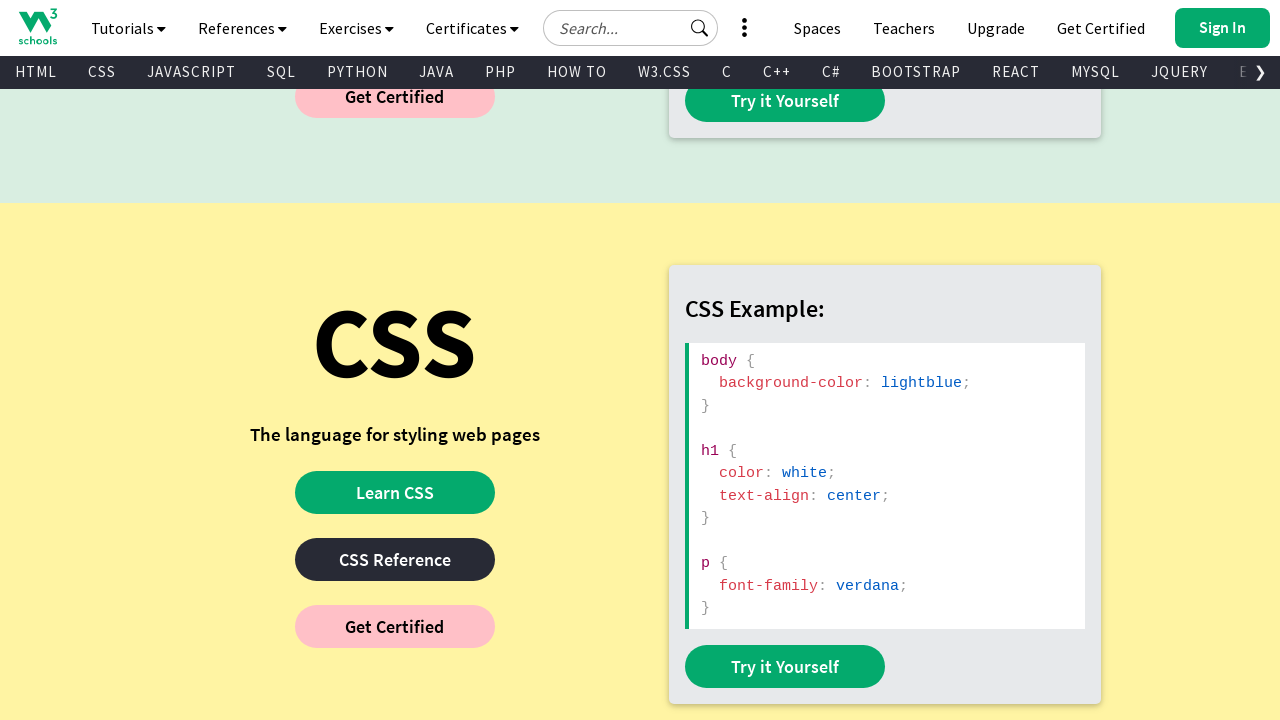

Scrolled back up the page by 500 pixels
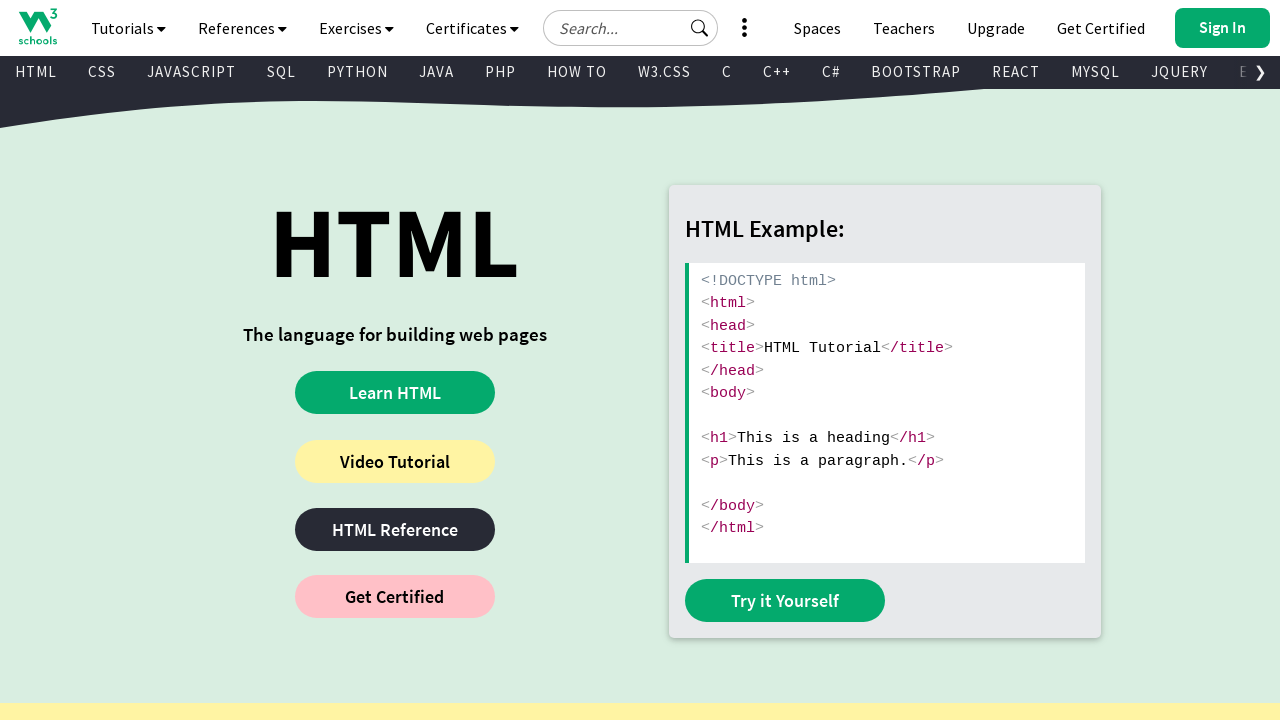

Waited 1000ms for scroll animation to complete
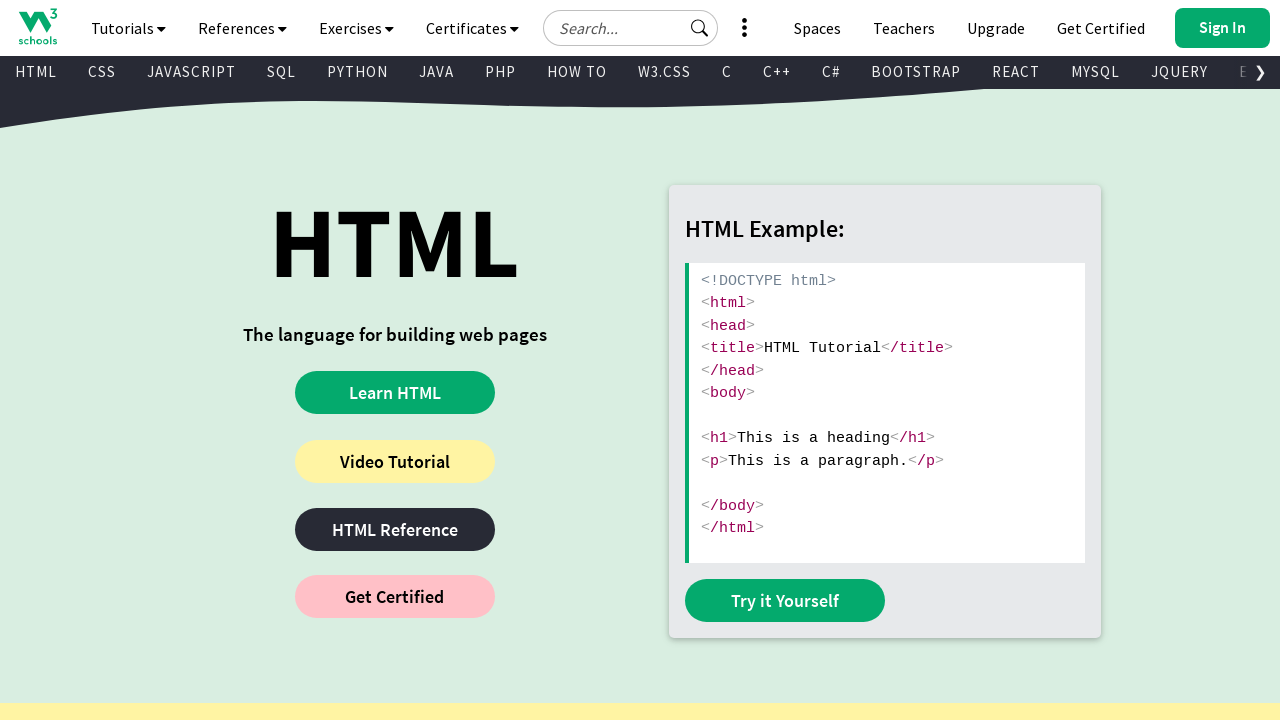

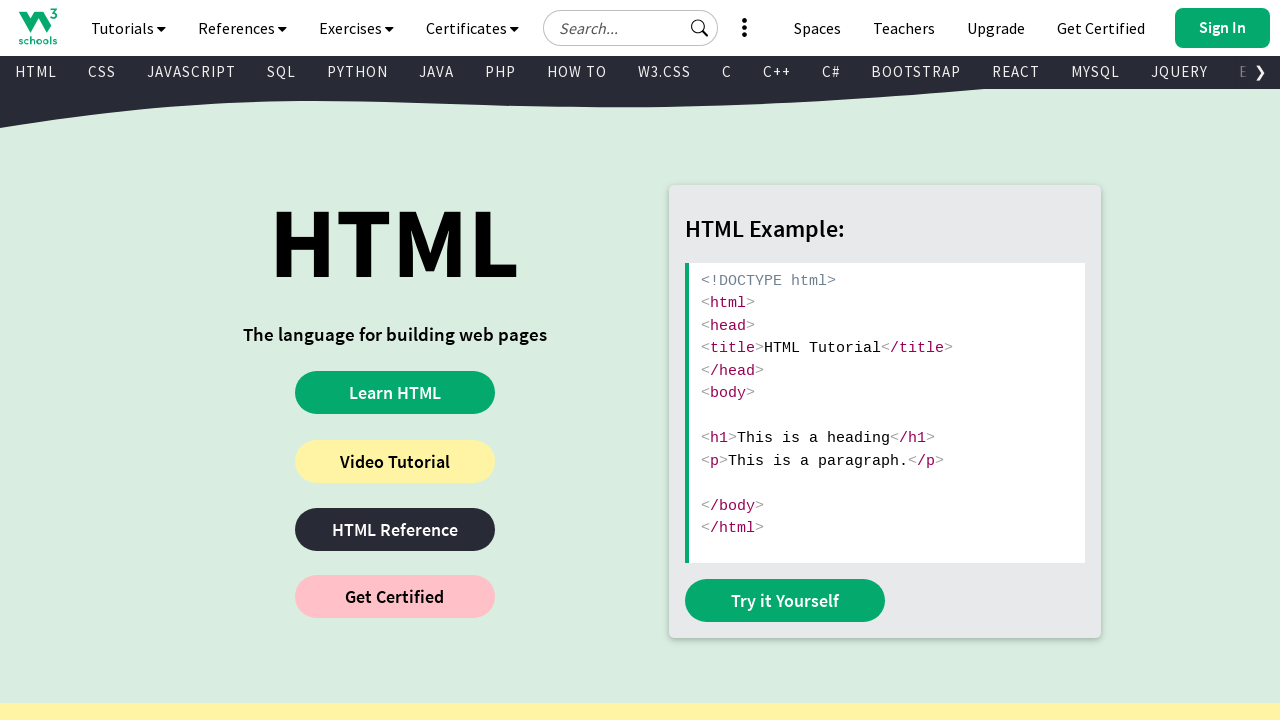